Tests window switching functionality by clicking a link that opens a new window and verifying content in the new window

Starting URL: https://the-internet.herokuapp.com/windows

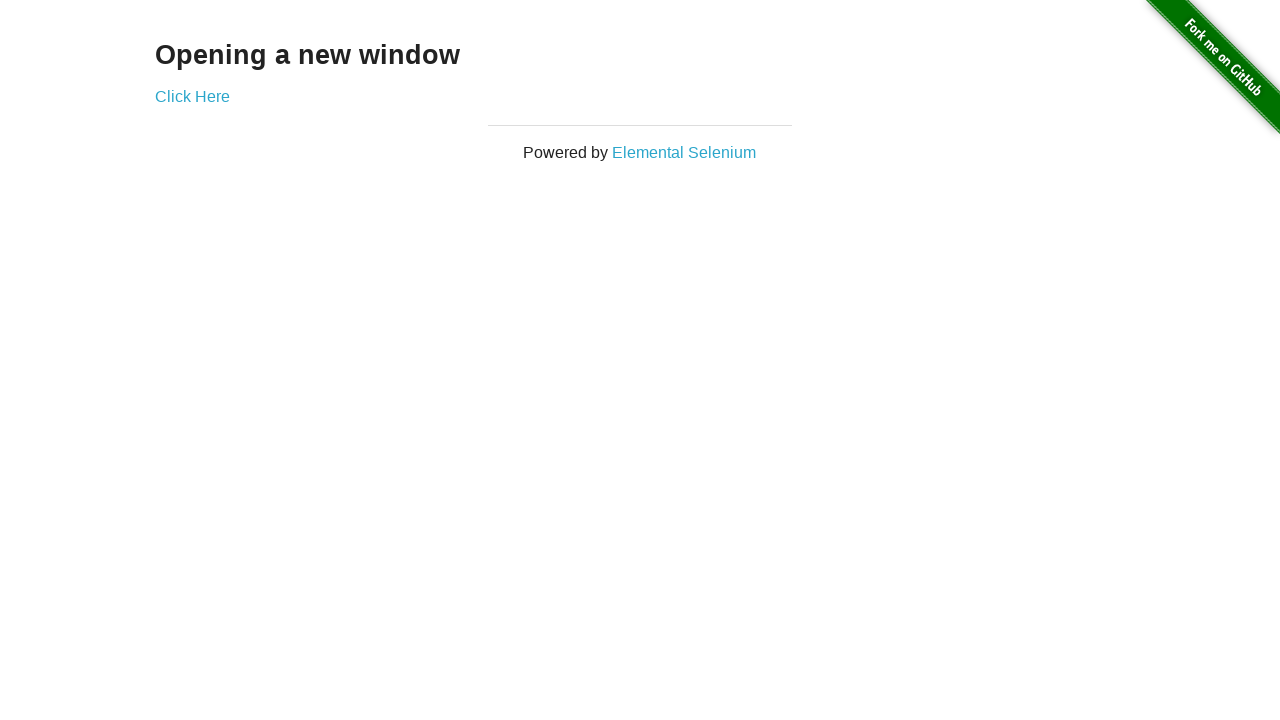

Clicked 'Click Here' link and new window opened at (192, 96) on a:has-text('Click Here')
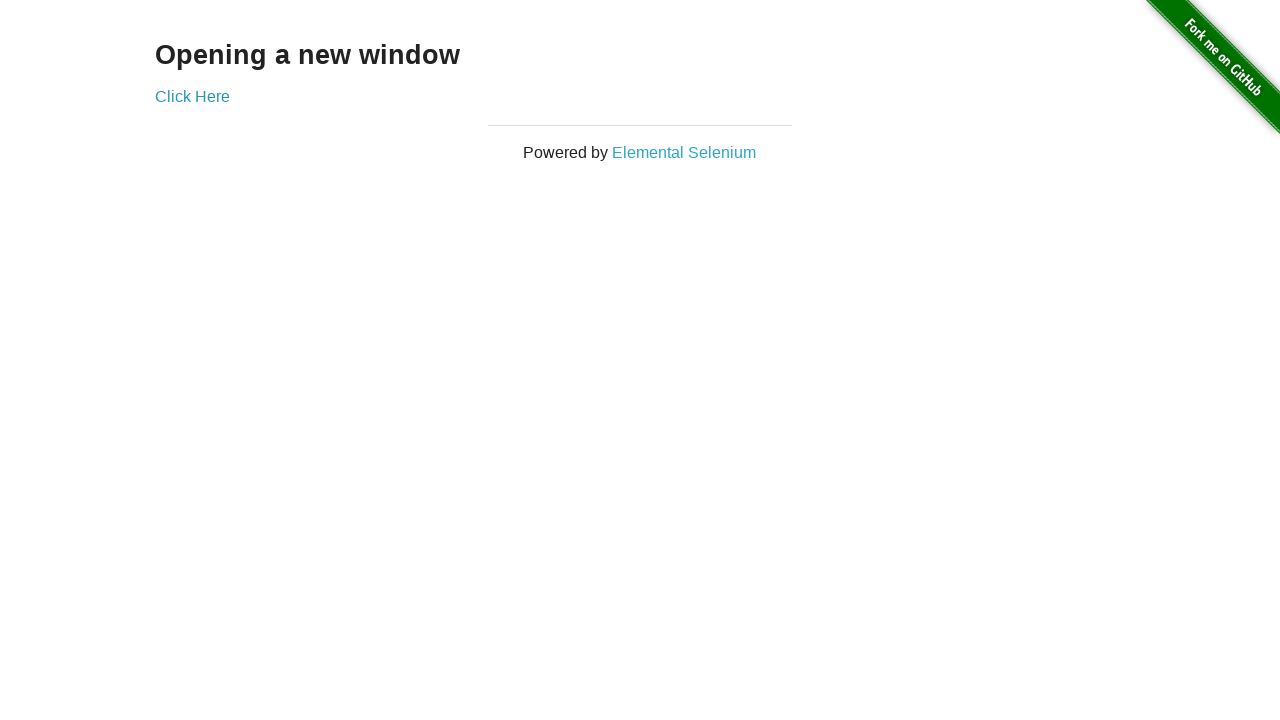

New window page loaded completely
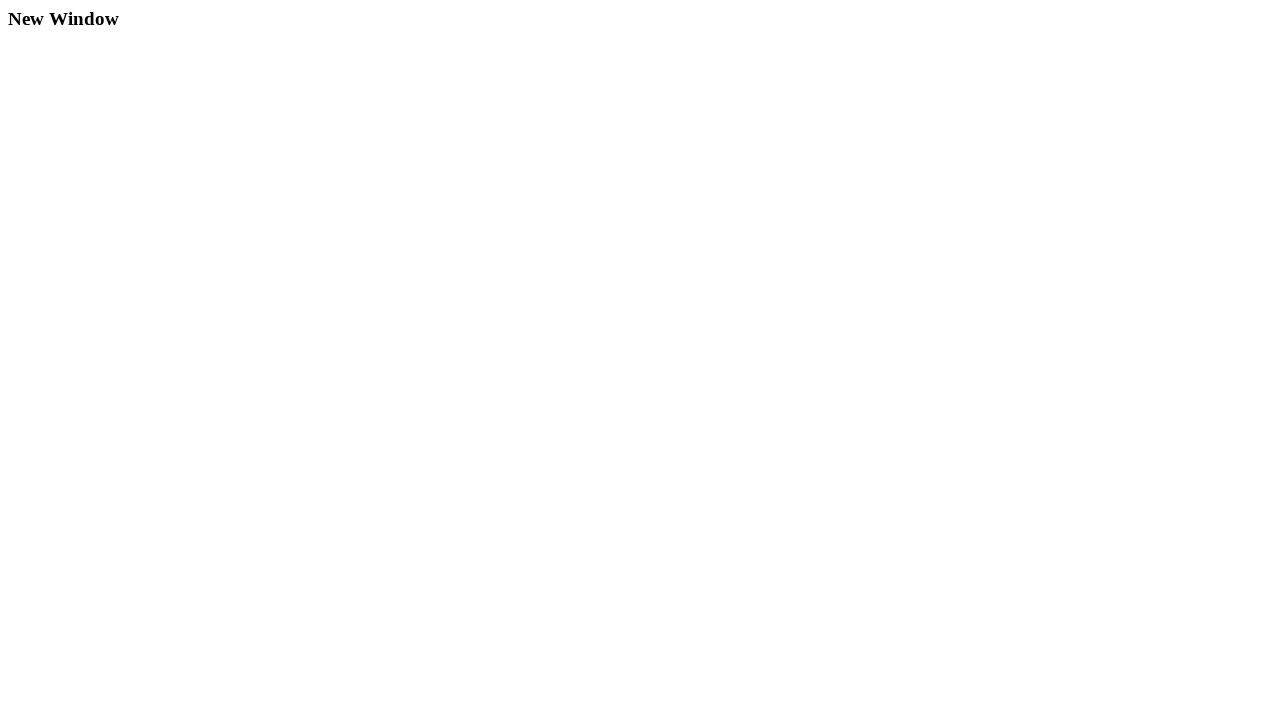

H3 heading element appeared in new window
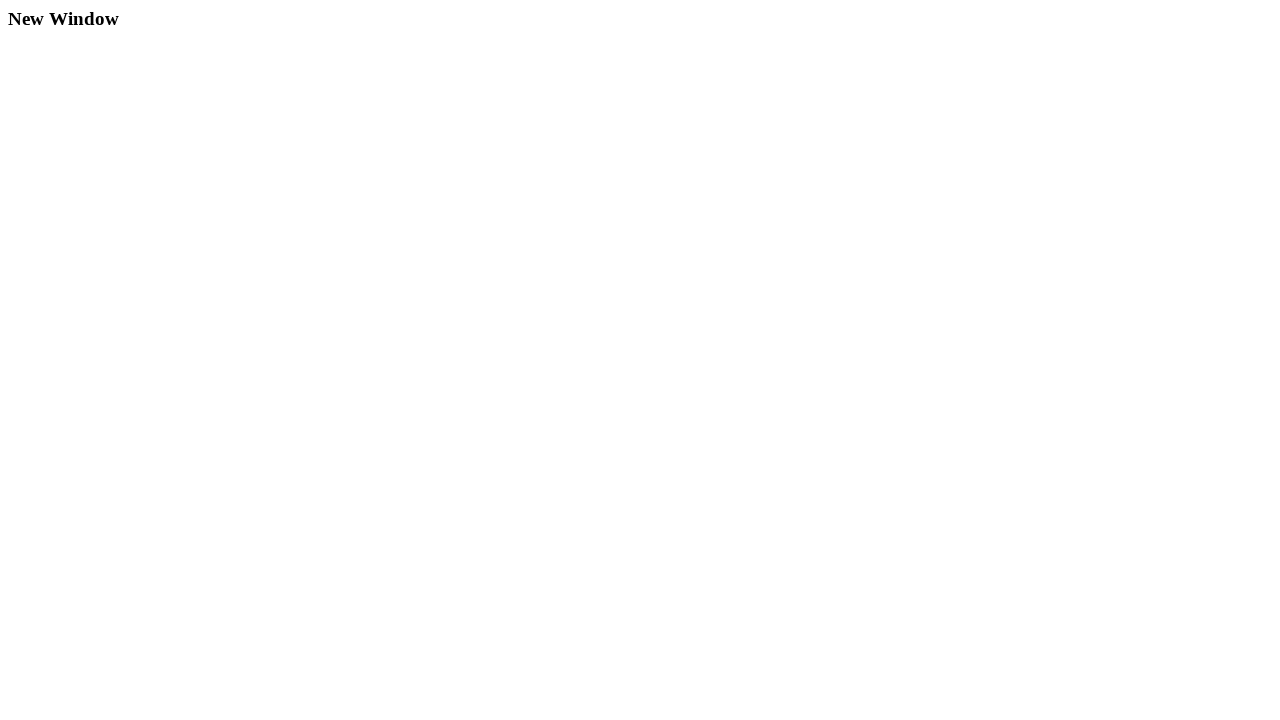

Verified H3 element is visible in new window
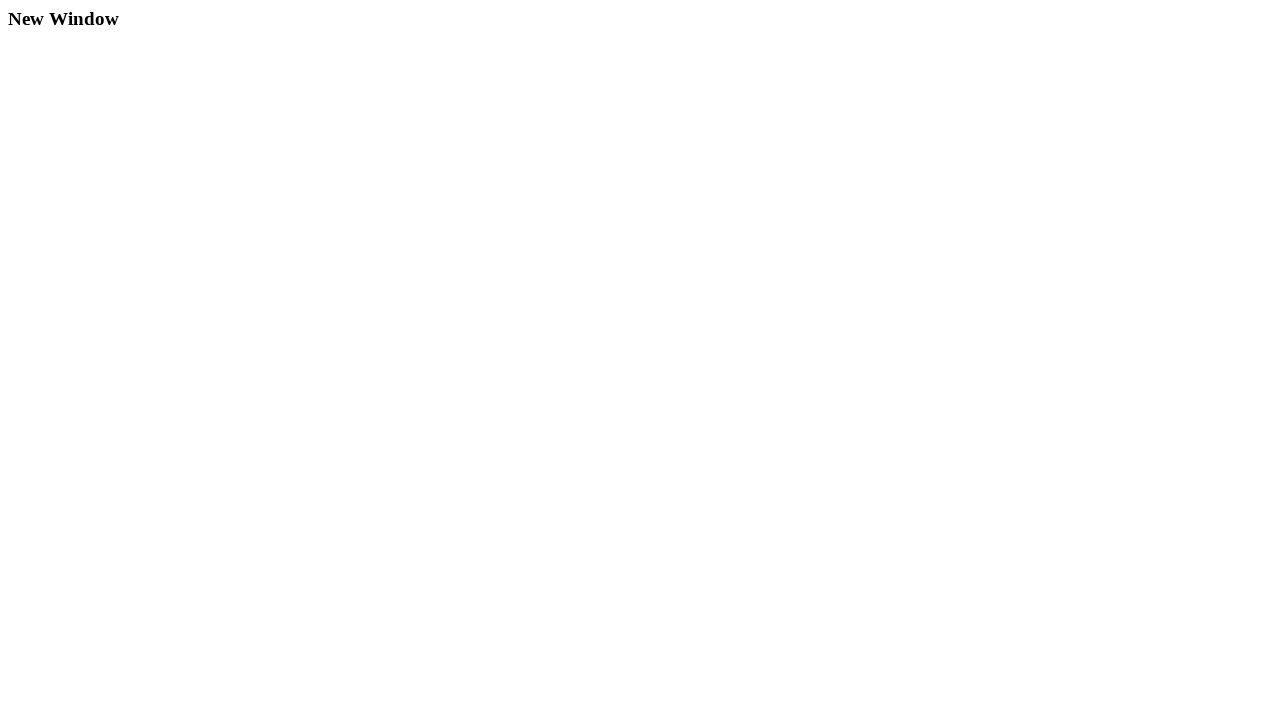

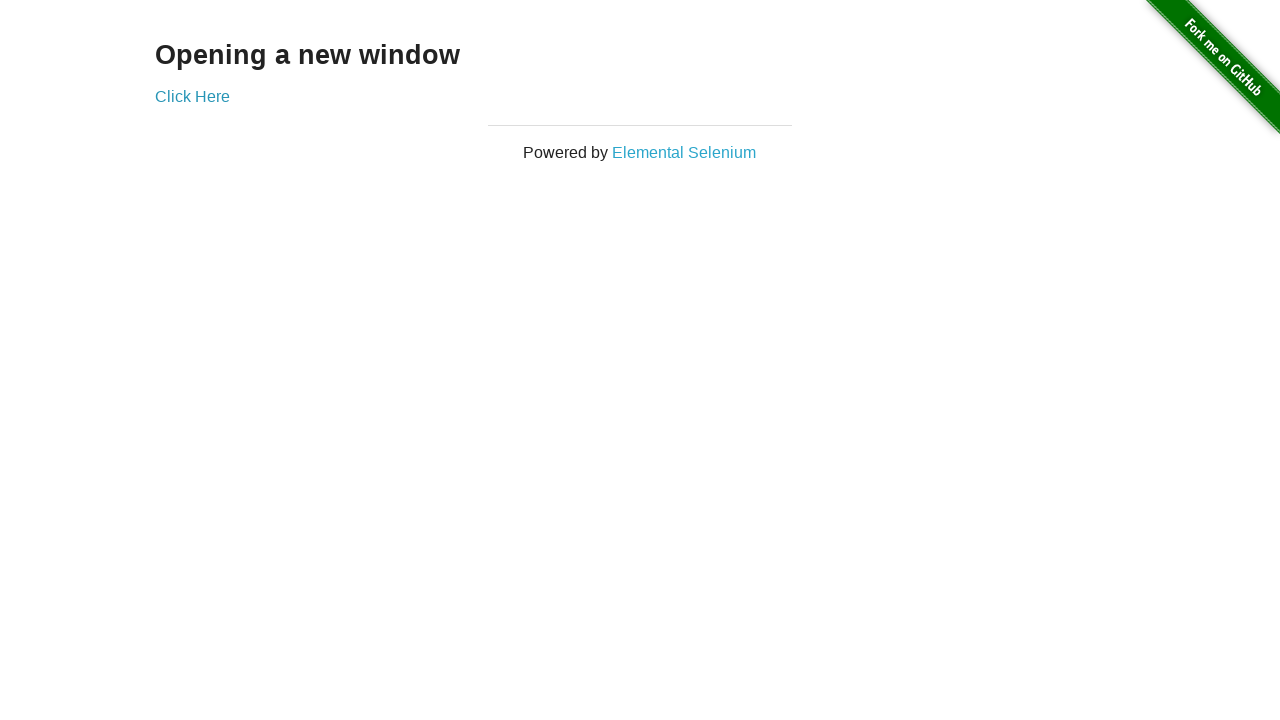